Adds elements by clicking the Add button, then clicks all delete buttons to remove them, and verifies all are removed

Starting URL: http://the-internet.herokuapp.com/add_remove_elements/

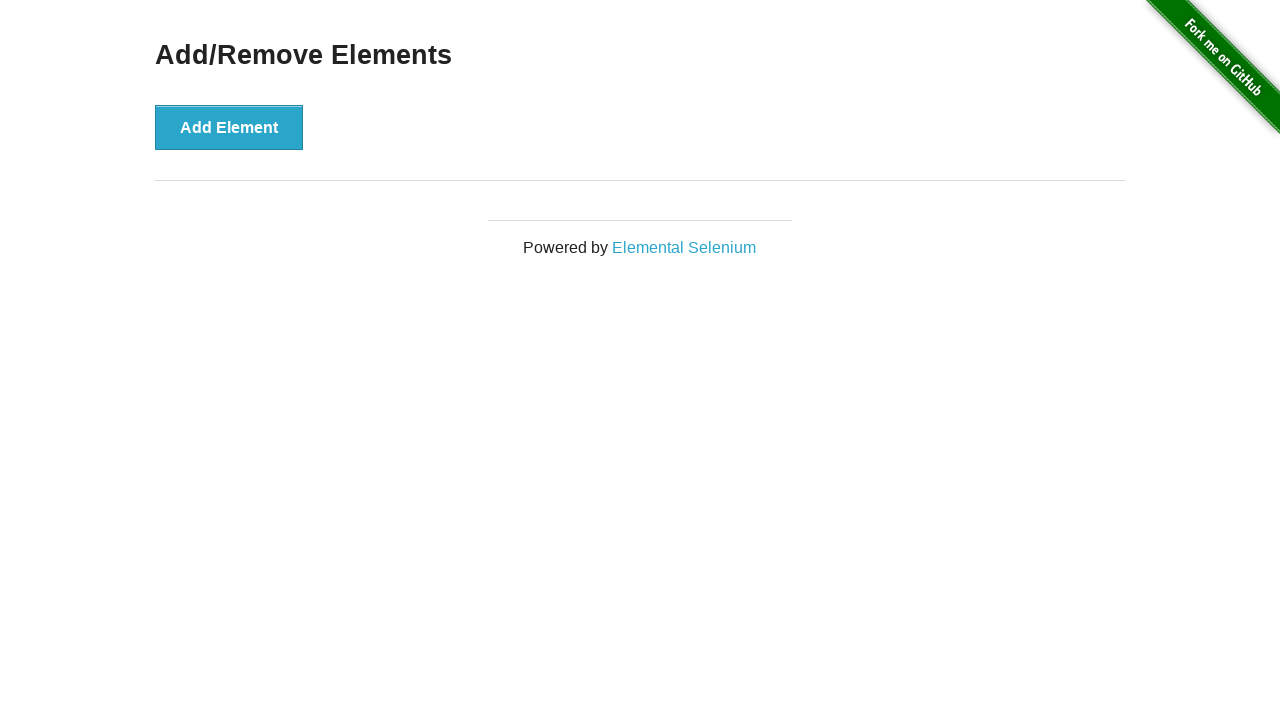

Waited for page content to load
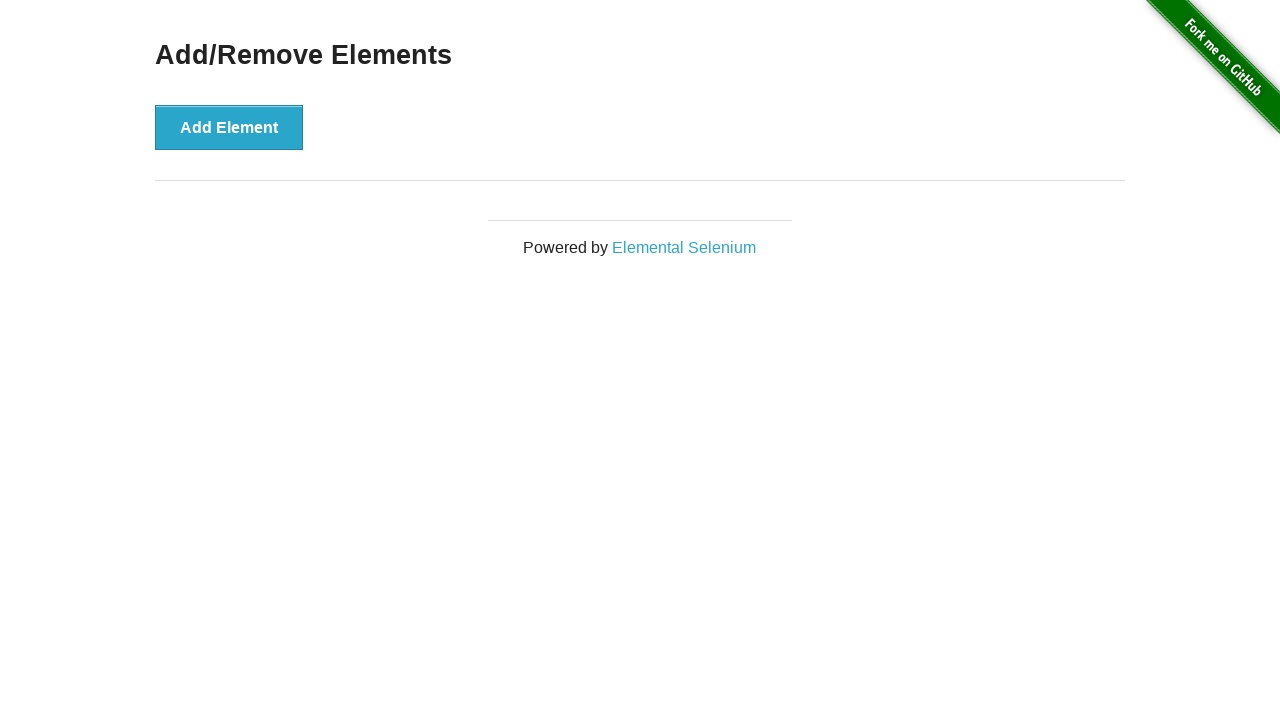

Clicked Add Element button (iteration 1) at (229, 127) on button[onclick='addElement()']
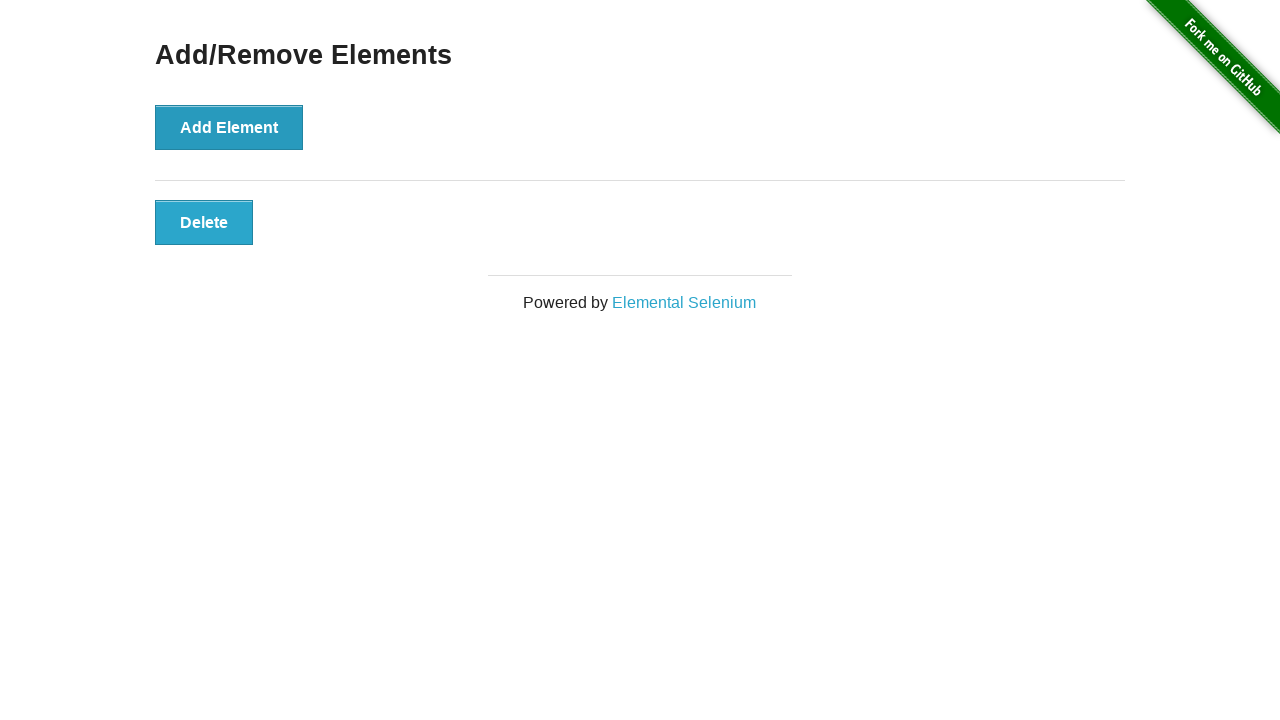

Clicked Add Element button (iteration 2) at (229, 127) on button[onclick='addElement()']
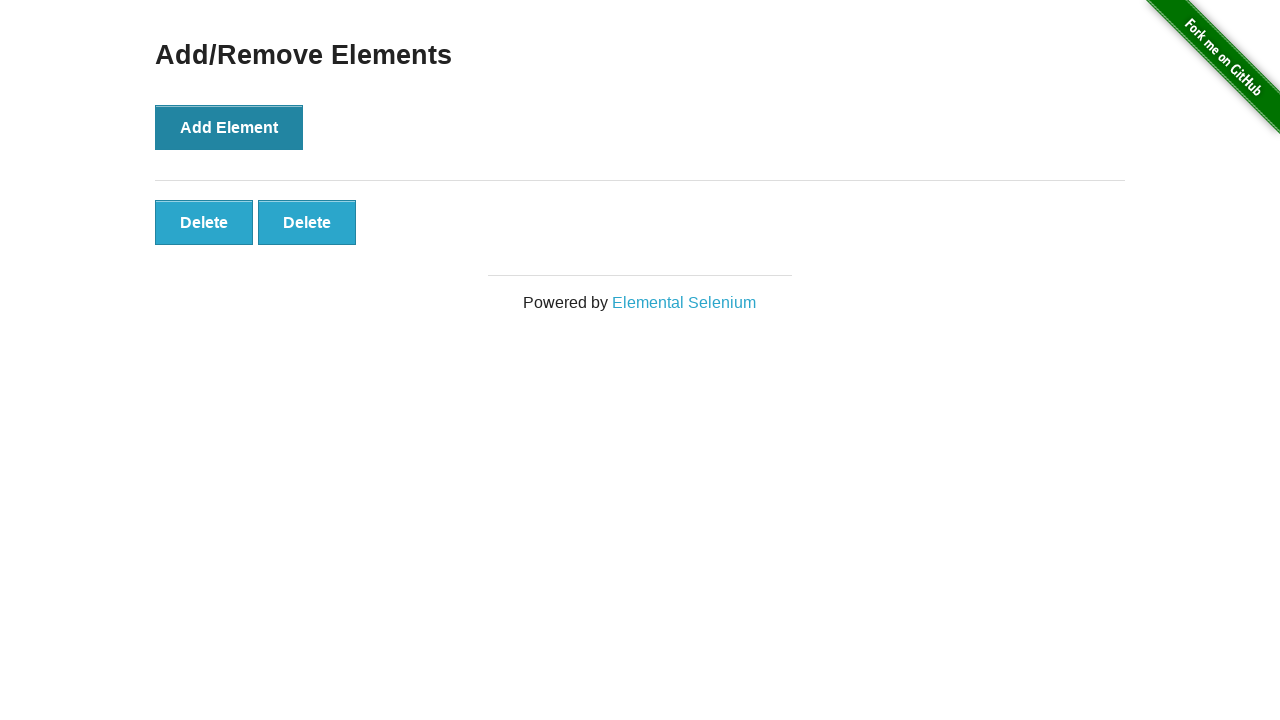

Found 2 delete buttons
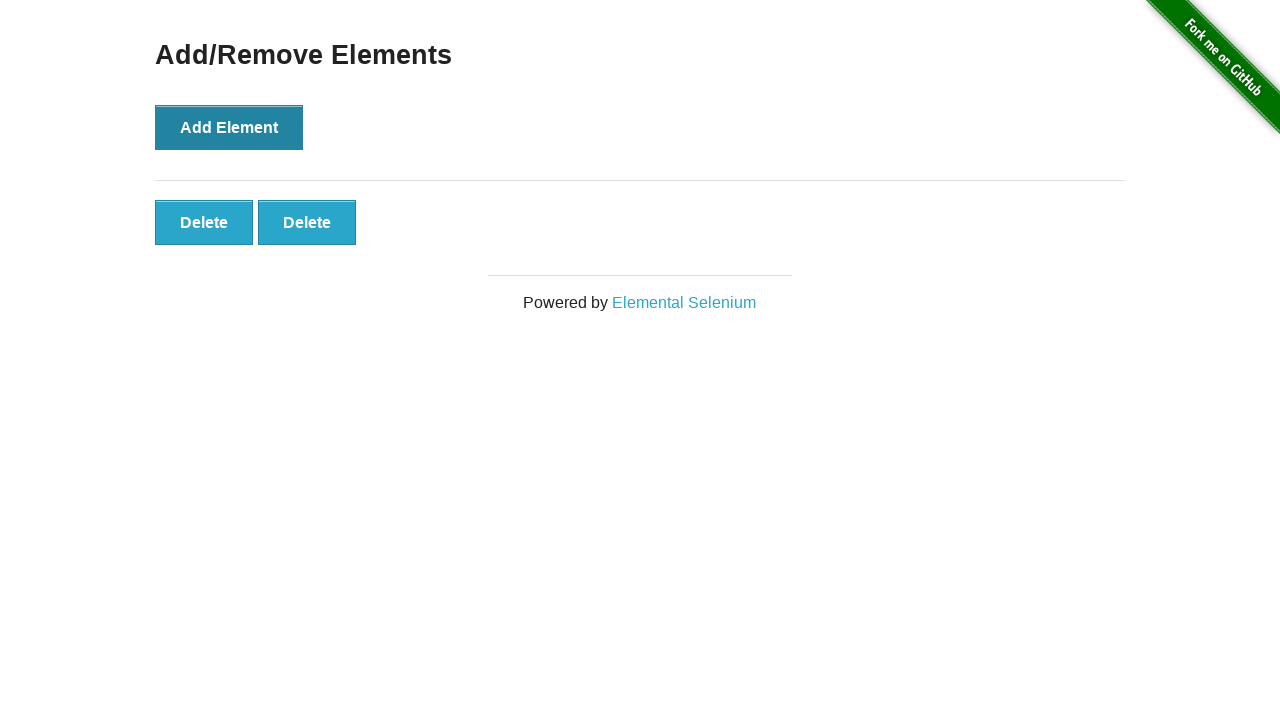

Clicked delete button (iteration 1) at (204, 222) on .added-manually
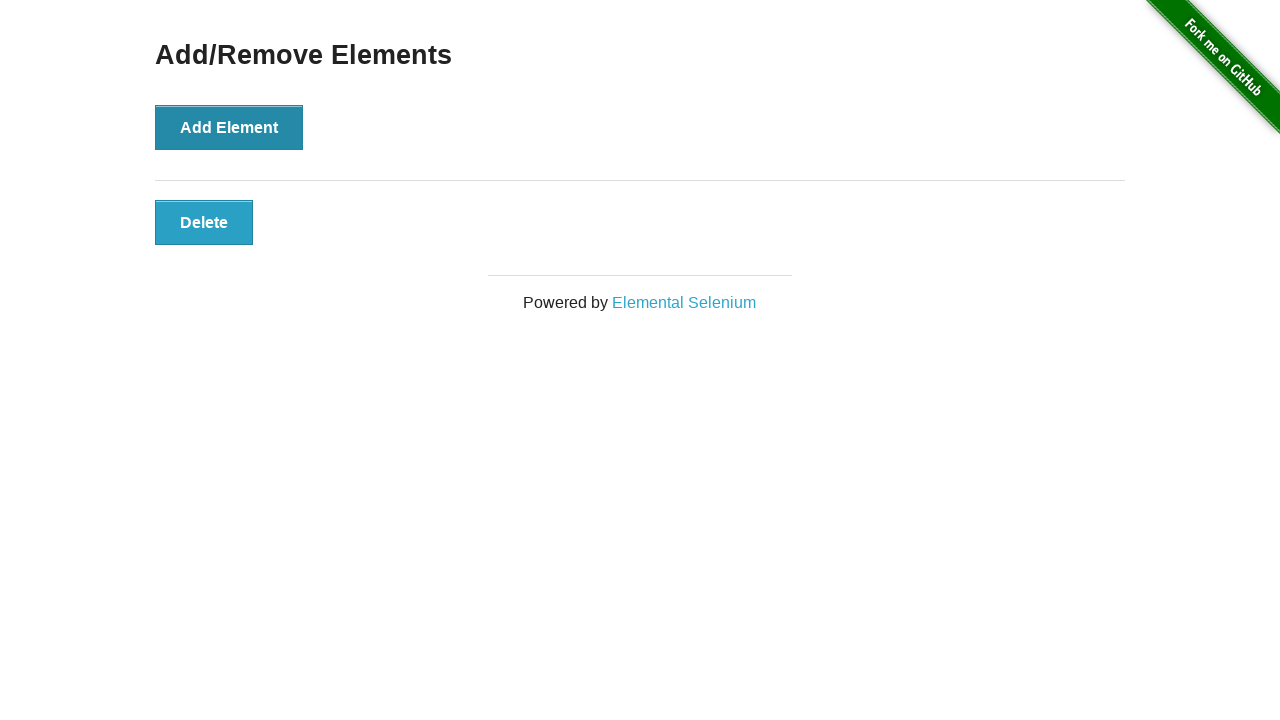

Clicked delete button (iteration 2) at (204, 222) on .added-manually
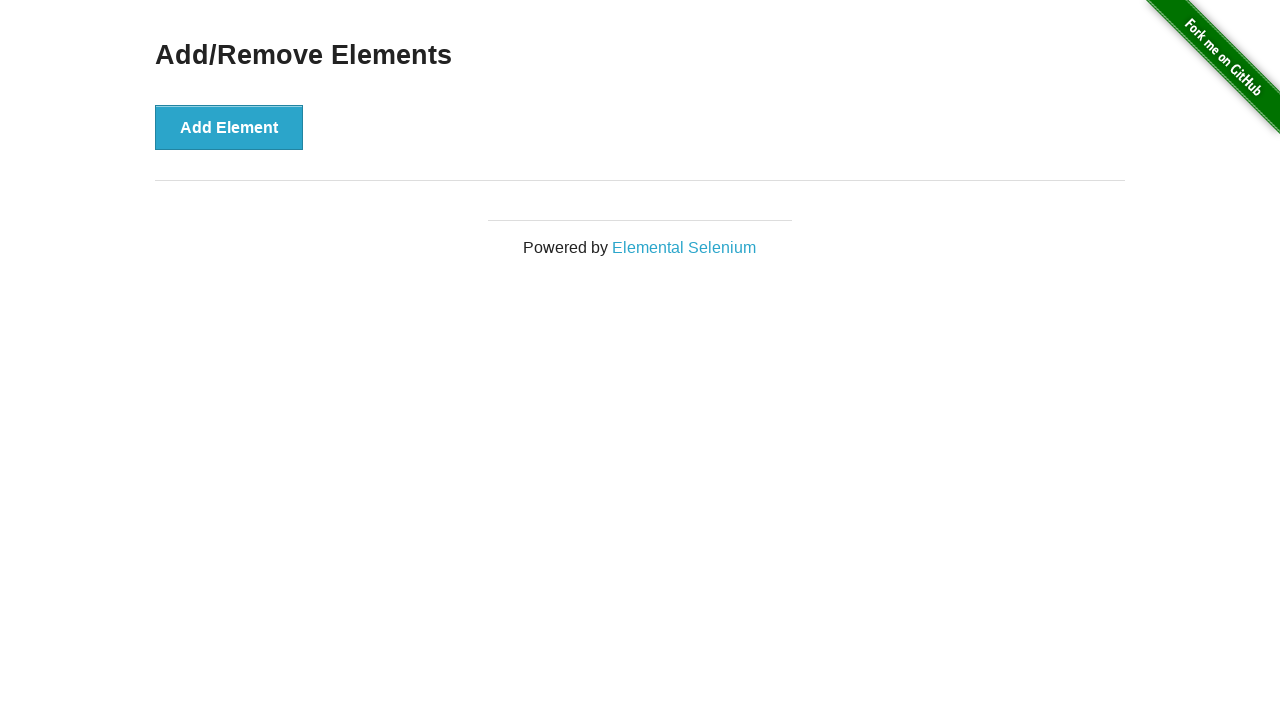

Verified all delete buttons have been removed
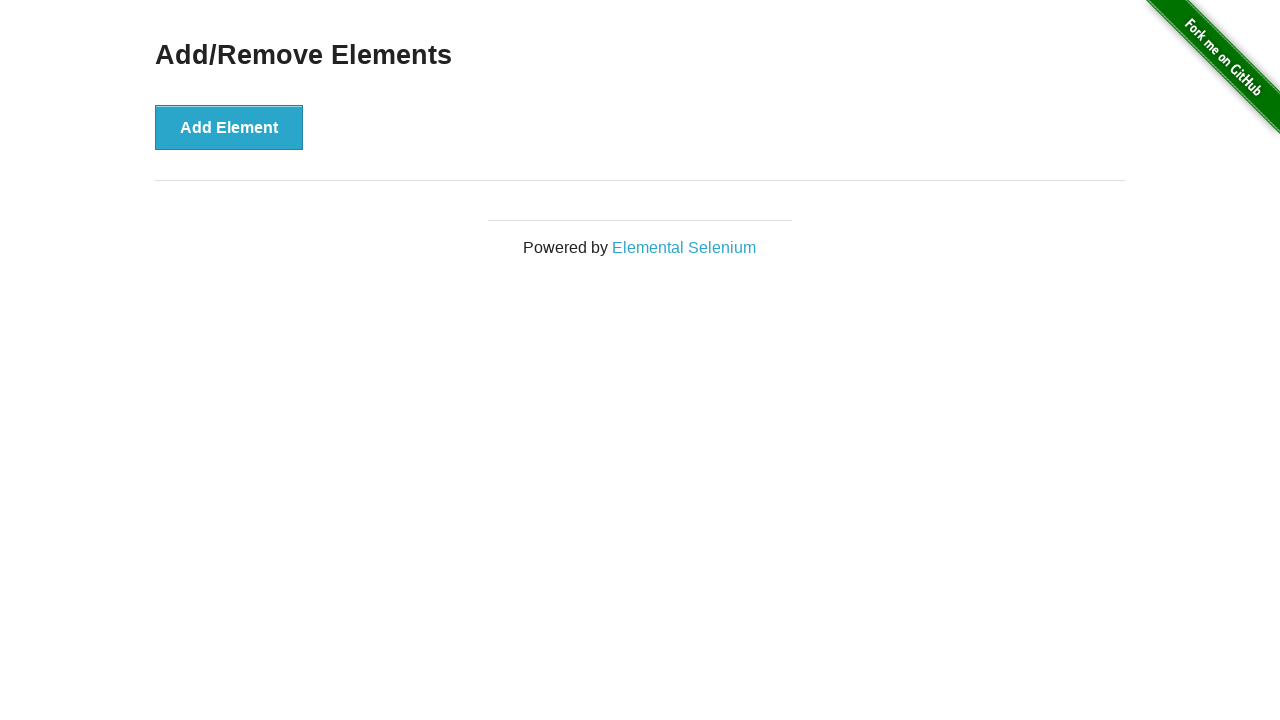

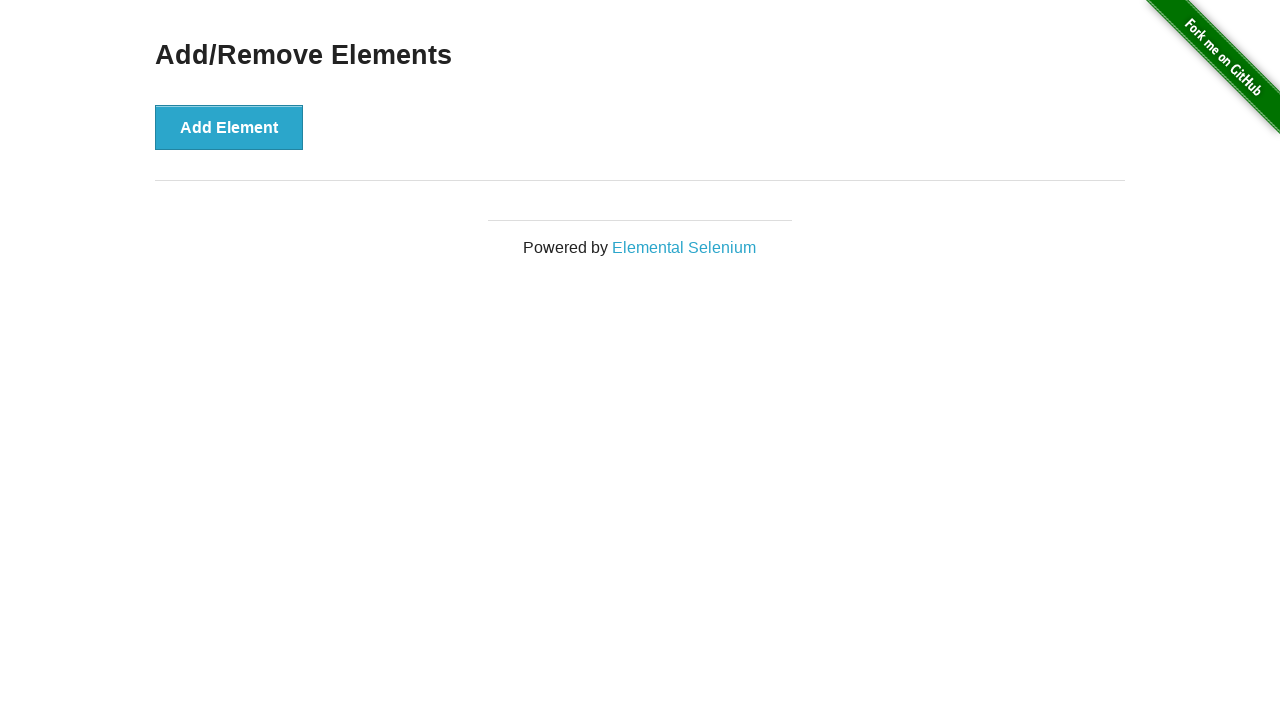